Tests checkbox interaction by toggling the state of two checkboxes on the page

Starting URL: https://the-internet.herokuapp.com/checkboxes

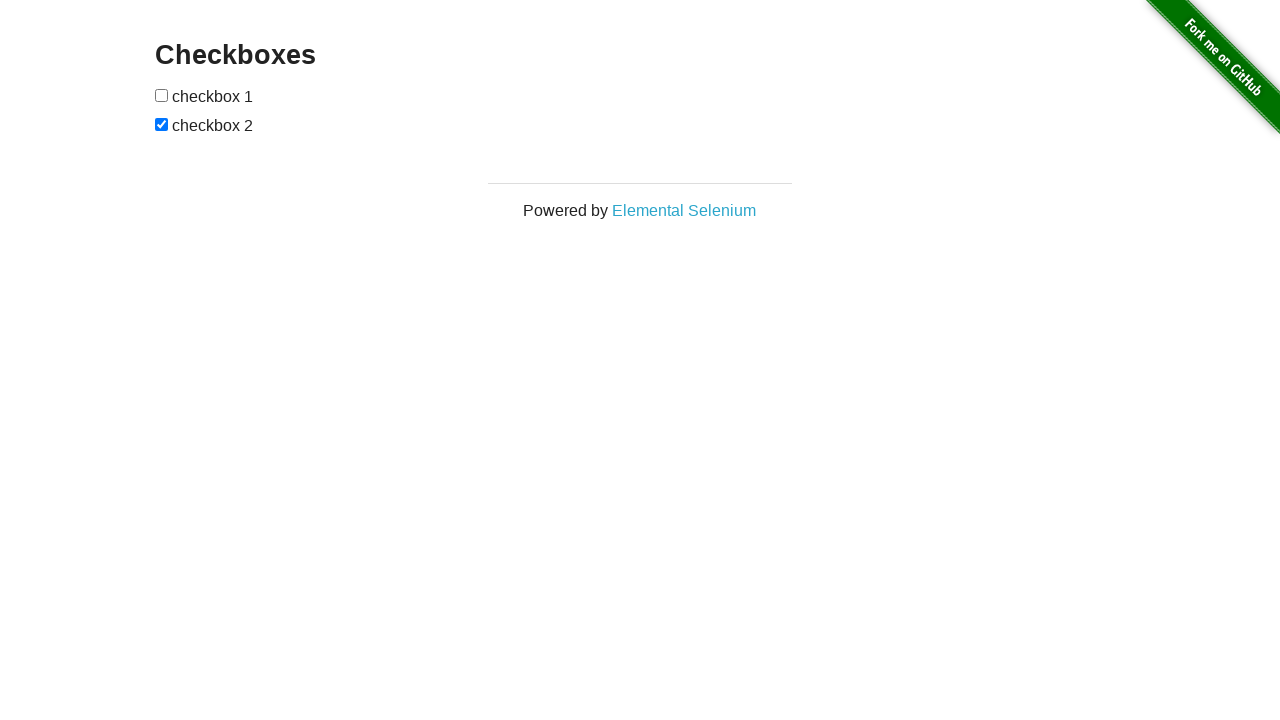

Located first checkbox element
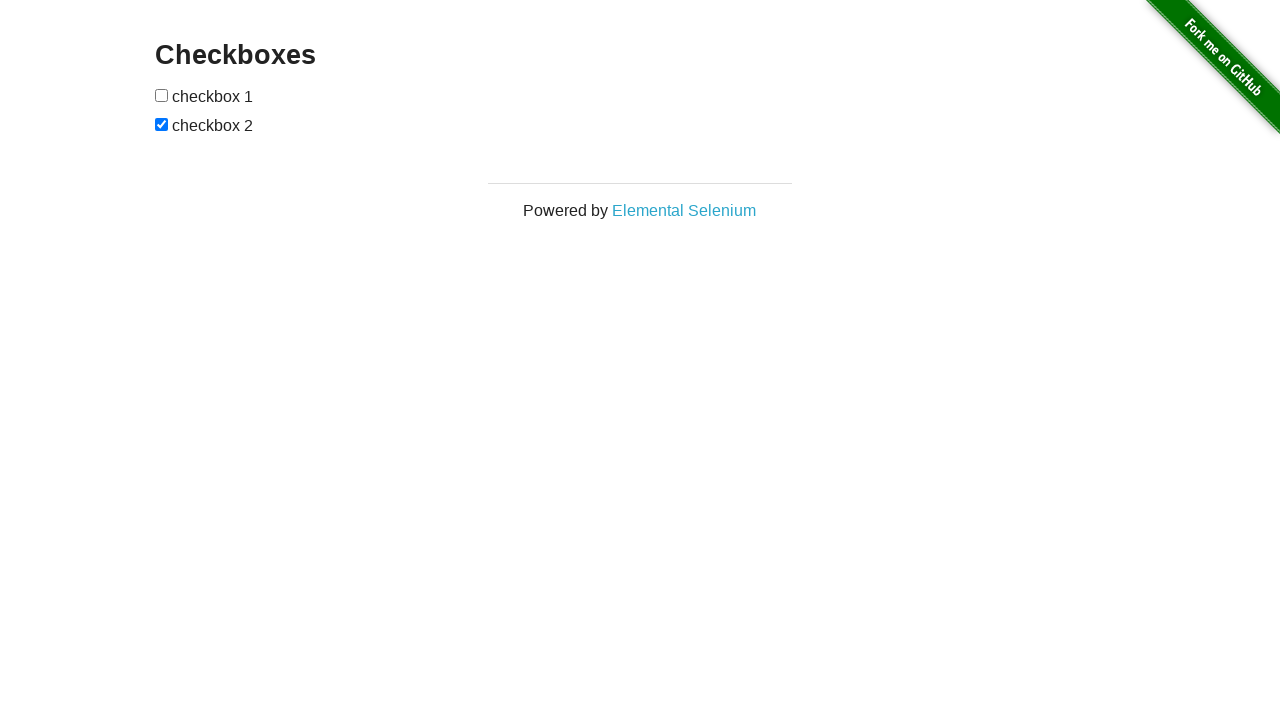

Located second checkbox element
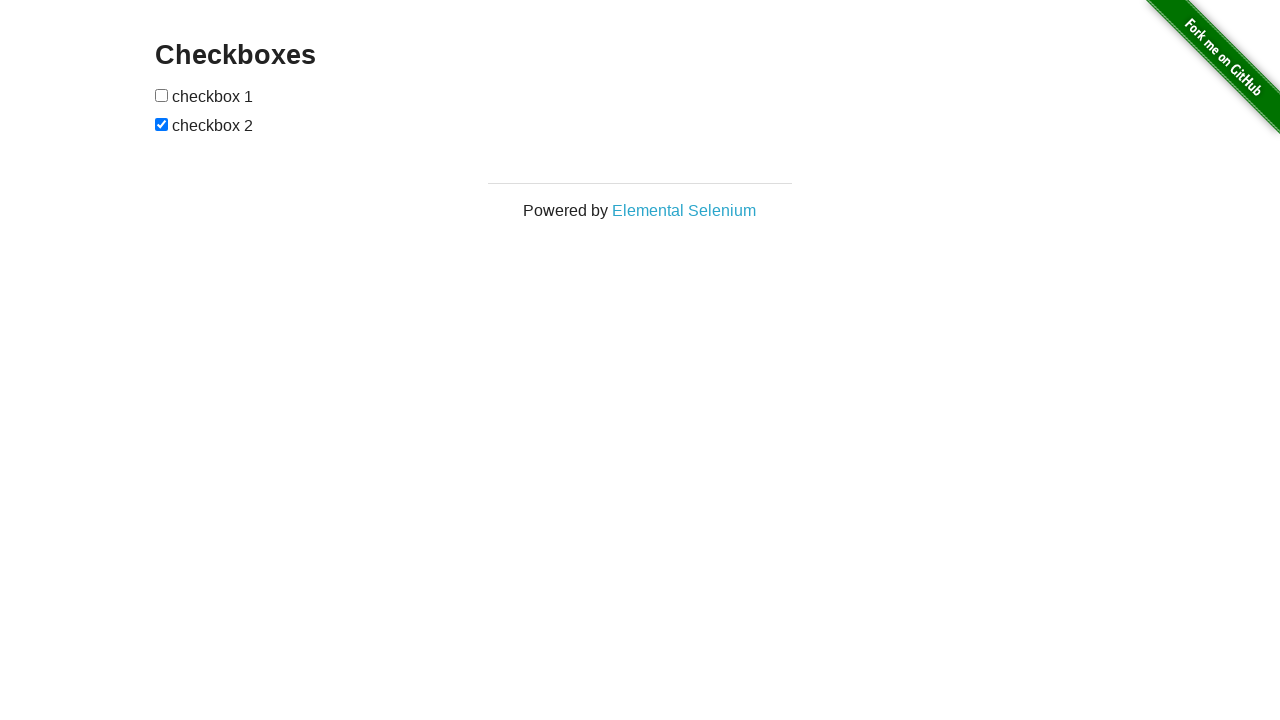

Clicked first checkbox to toggle its state at (162, 95) on xpath=(//input[@type='checkbox'])[1]
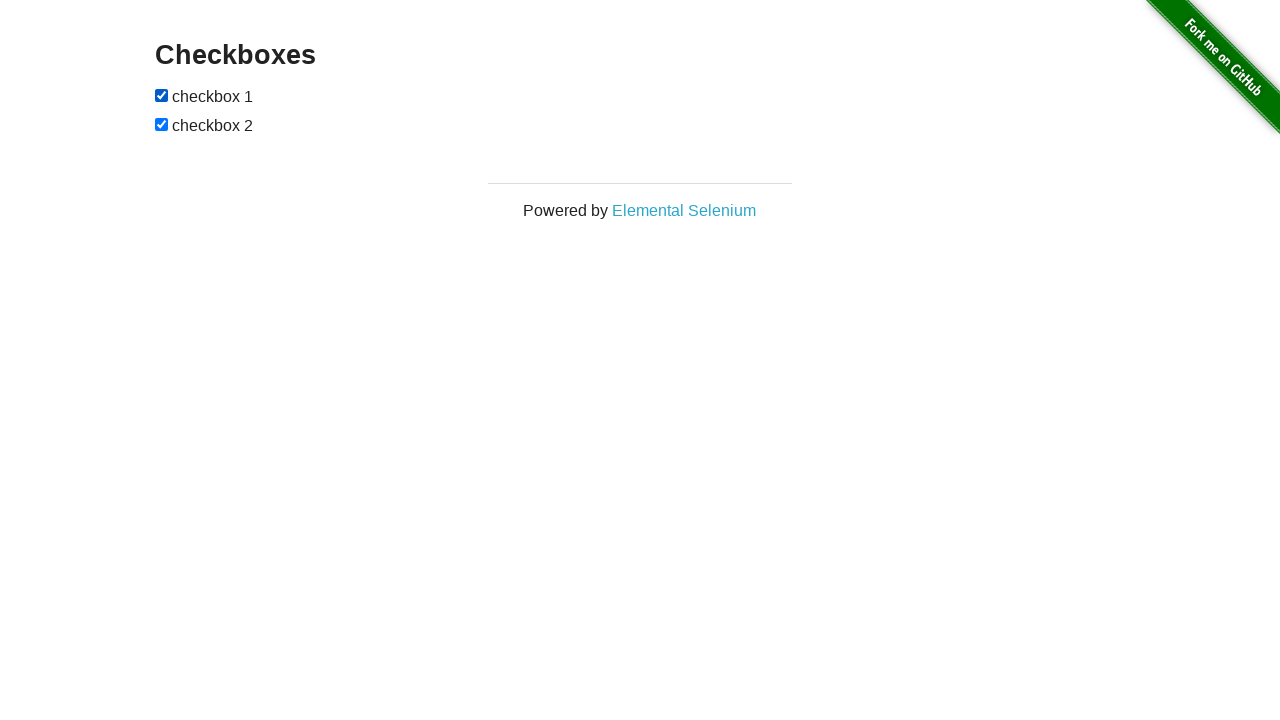

Clicked second checkbox to toggle its state at (162, 124) on xpath=(//input[@type='checkbox'])[2]
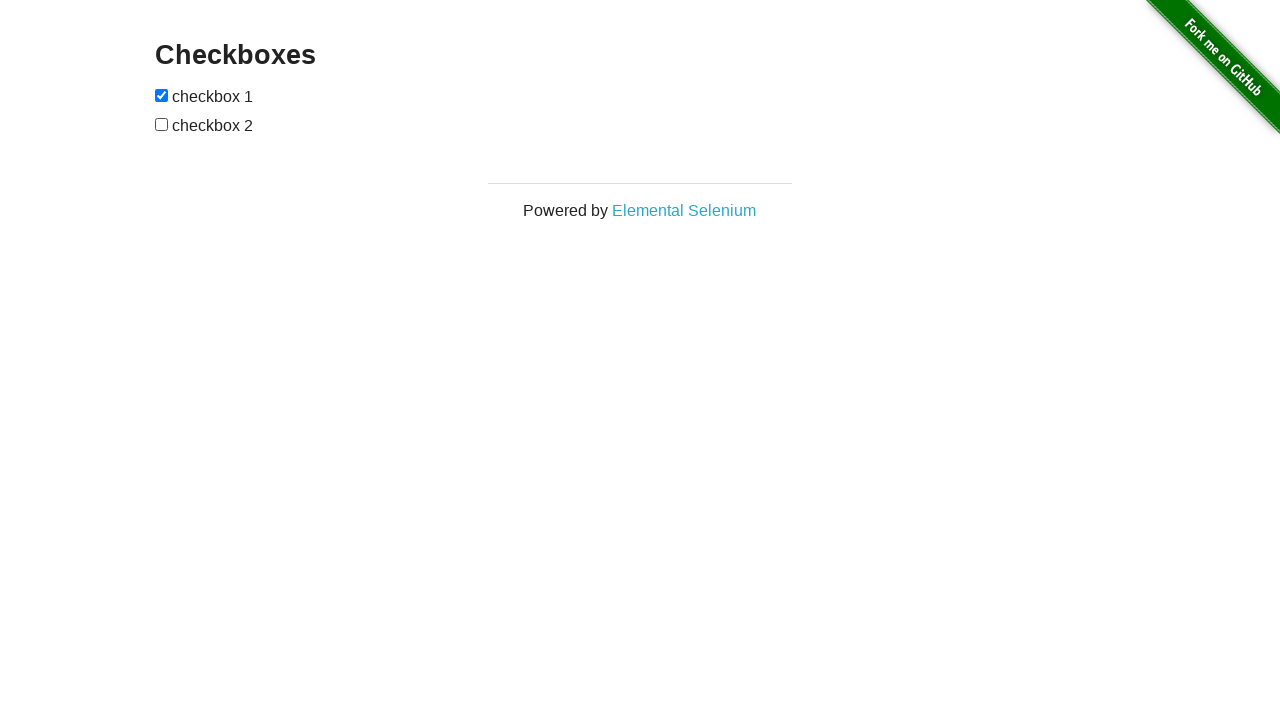

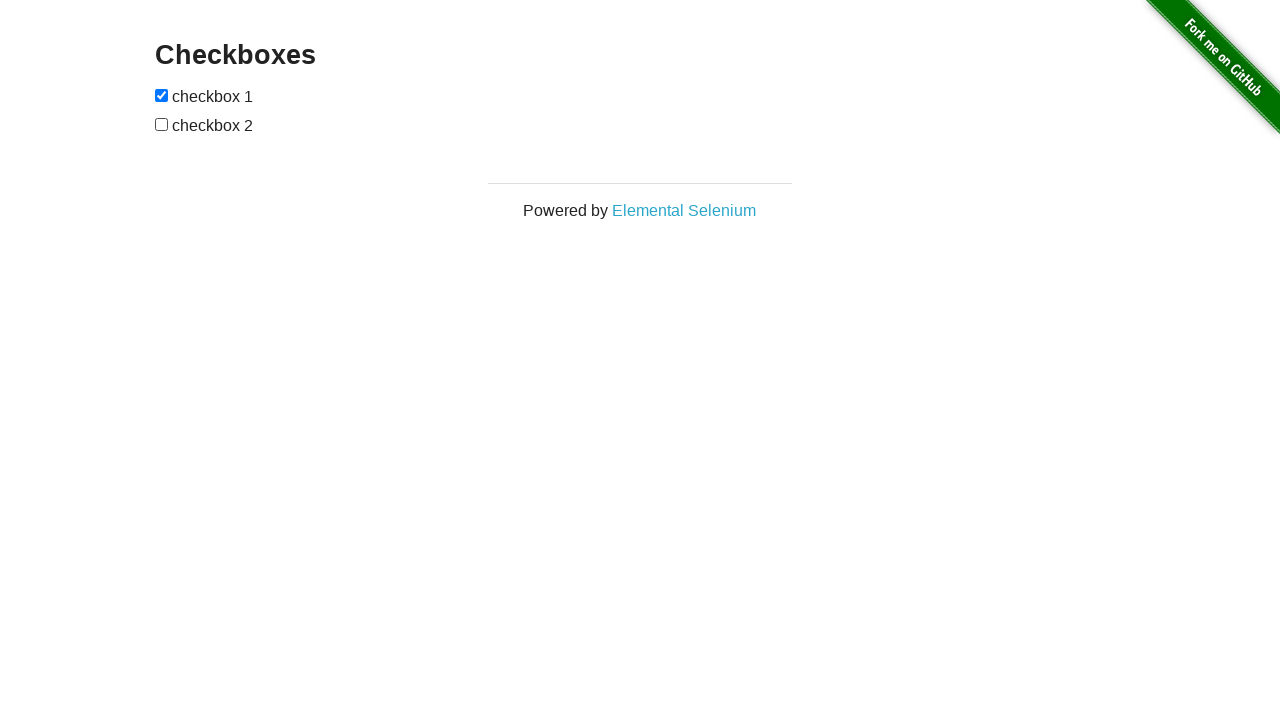